Tests JavaScript prompt alert functionality by clicking a button to trigger a prompt, entering text, and accepting it

Starting URL: https://demoqa.com/alerts

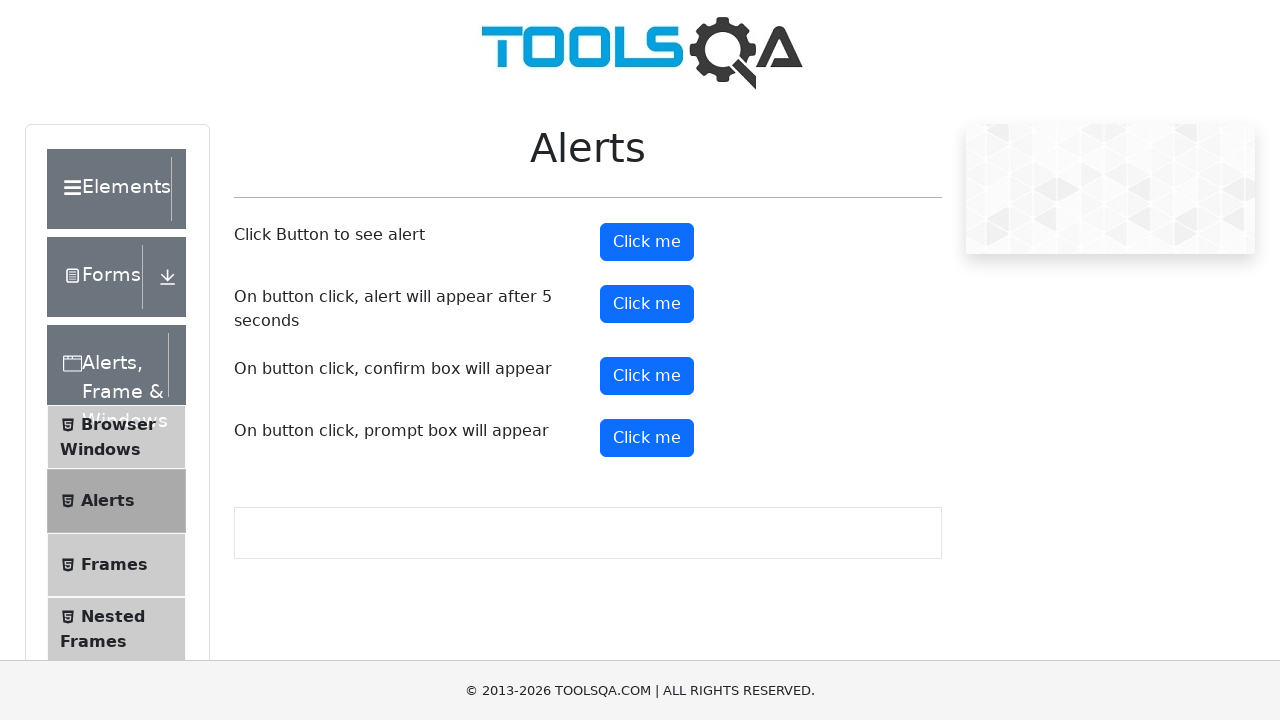

Clicked the 4th 'Click me' button to trigger prompt alert at (647, 438) on (//*[text()='Click me'])[4]
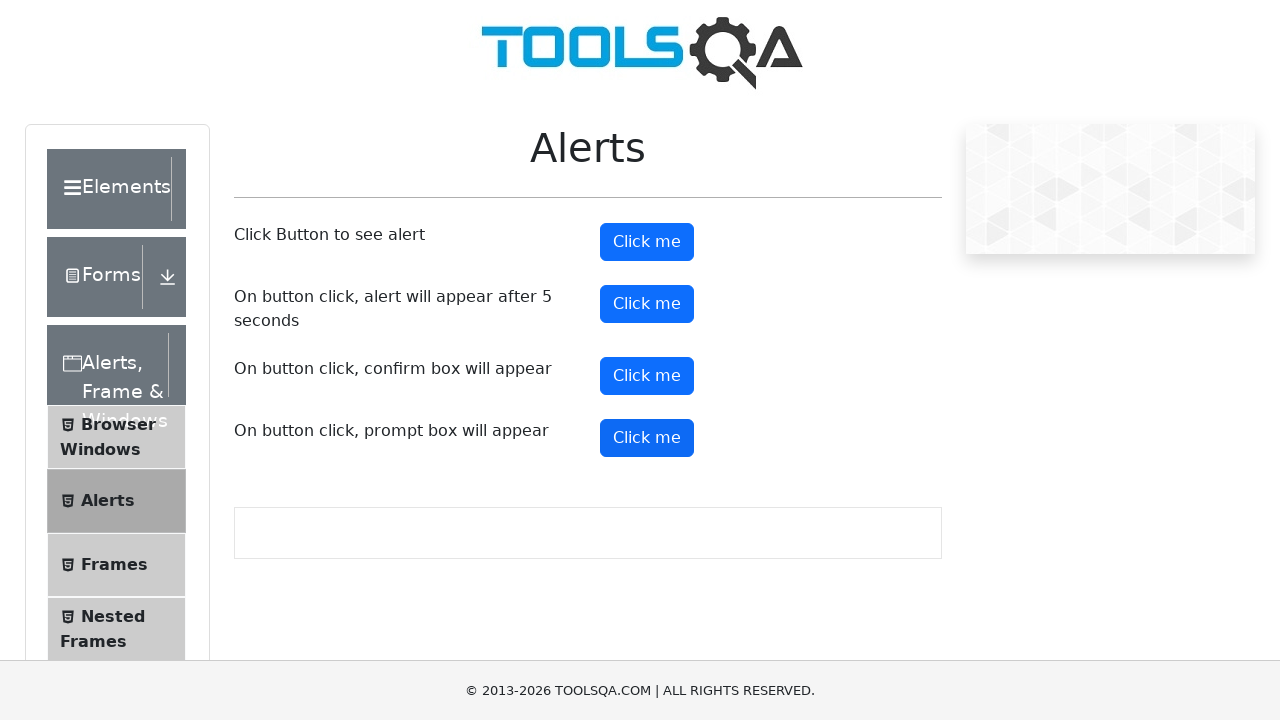

Set up dialog handler to accept prompt with text 'Aman'
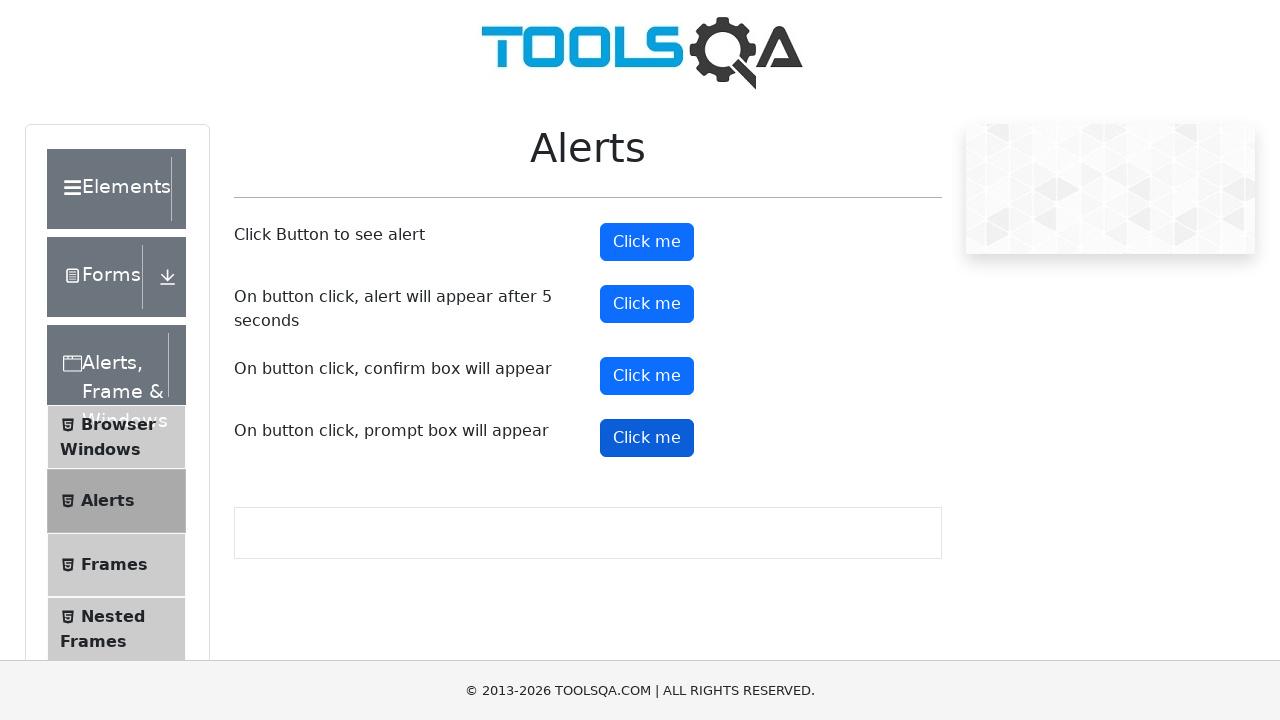

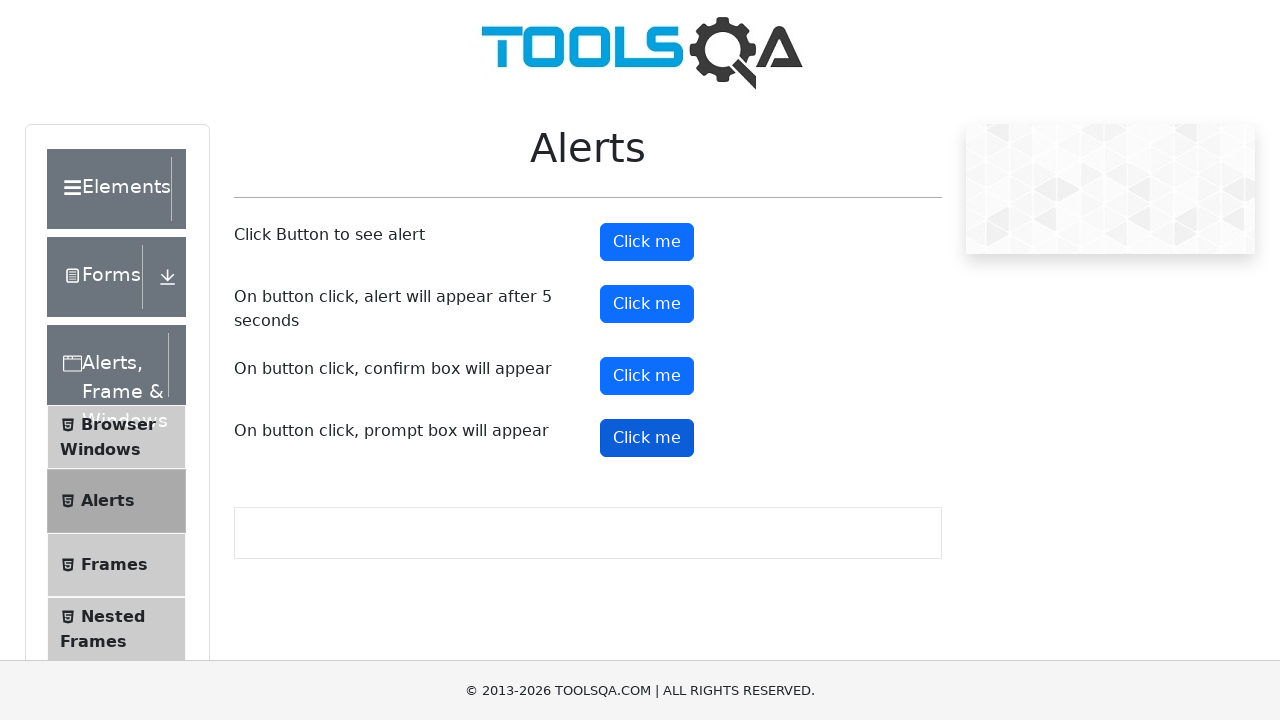